Tests drag and drop functionality by dragging an element and dropping it into a target area within an iframe on the jQuery UI demo page

Starting URL: https://jqueryui.com/droppable/

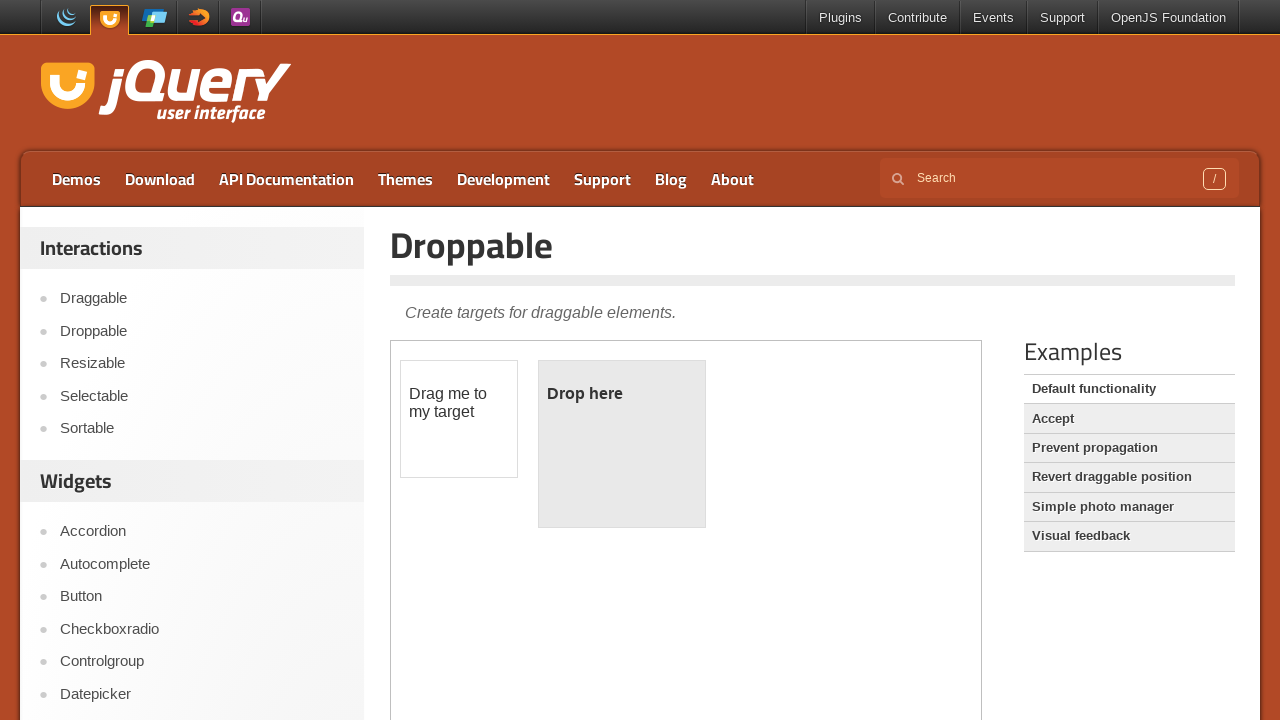

Located the demo iframe containing drag and drop elements
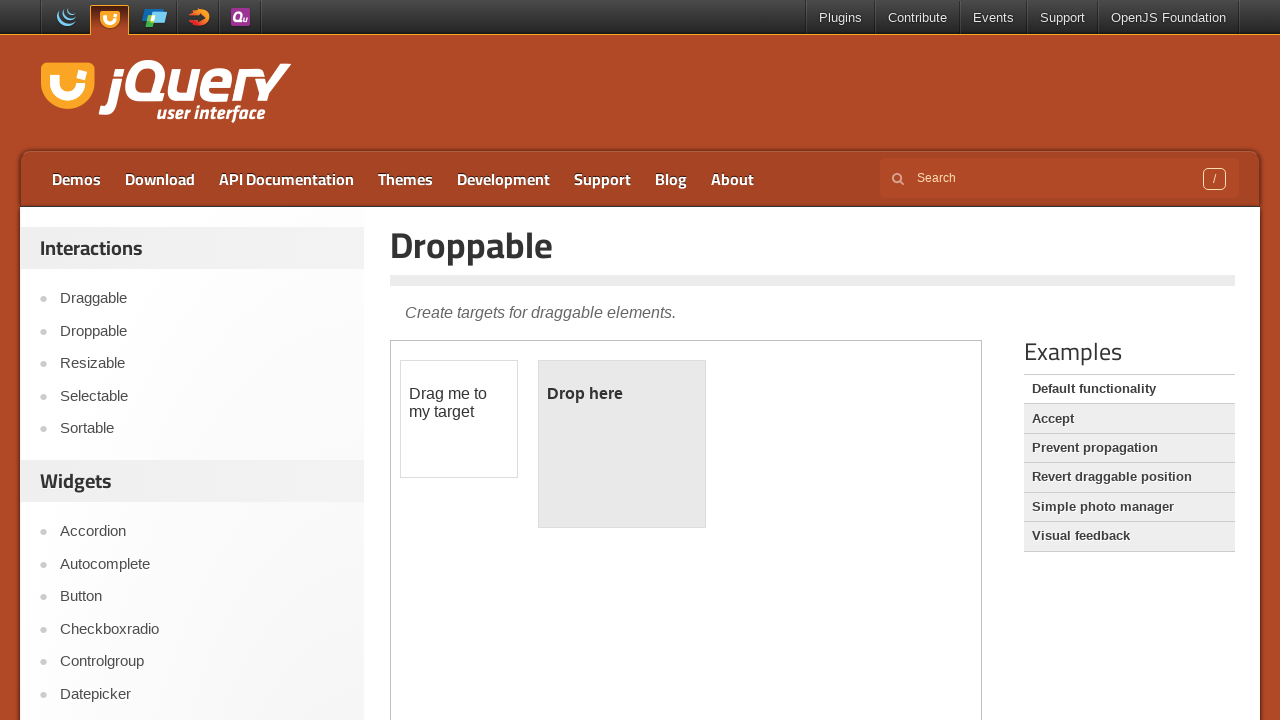

Located the draggable element with ID 'draggable'
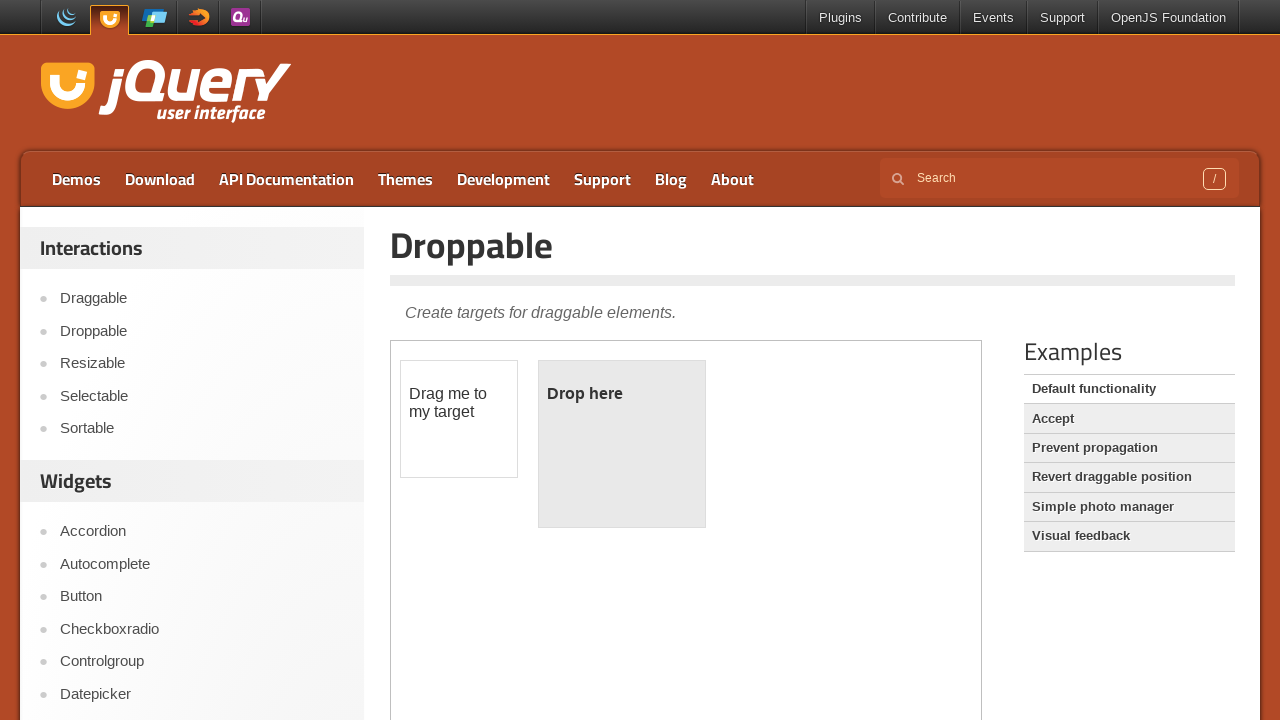

Located the droppable target element with ID 'droppable'
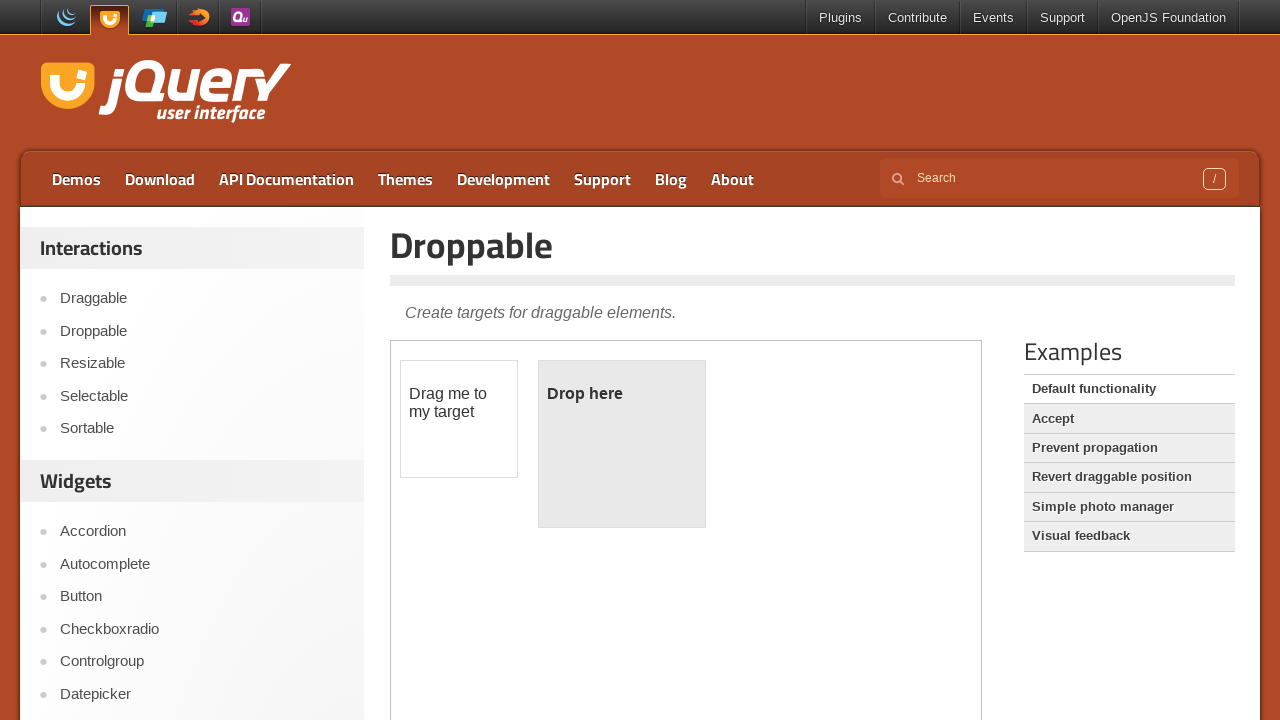

Dragged the draggable element and dropped it into the droppable target area at (622, 444)
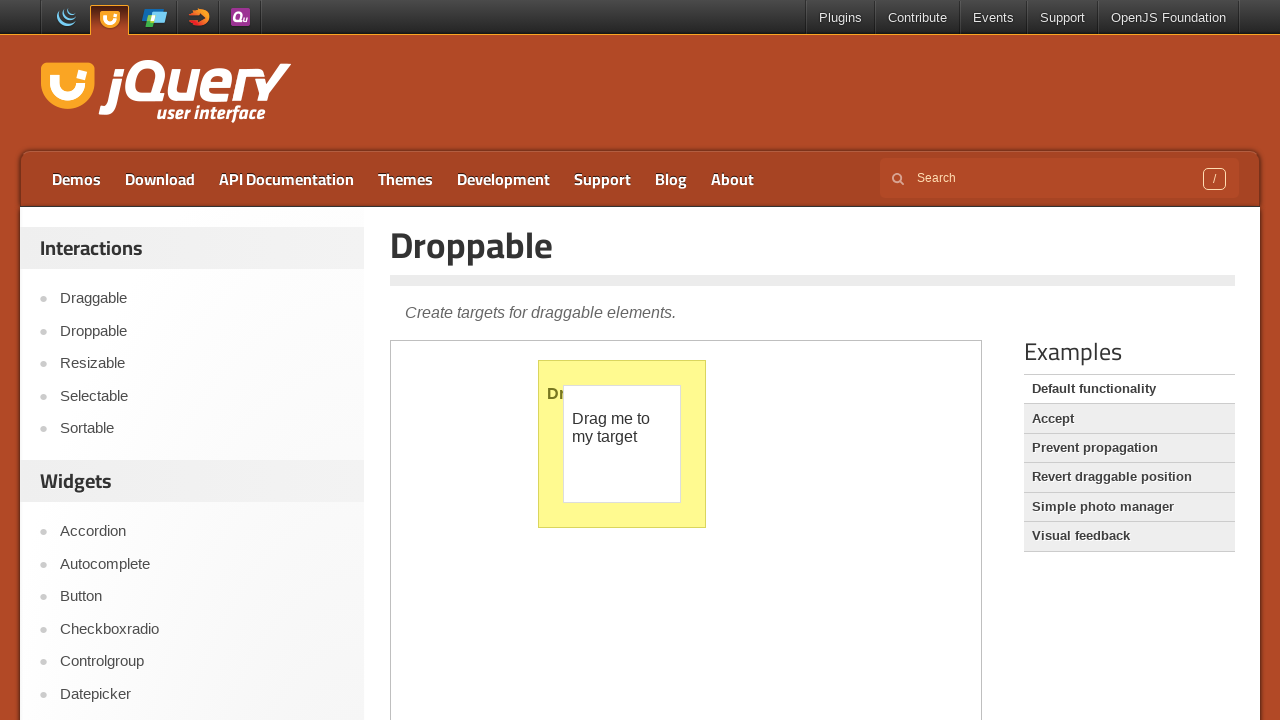

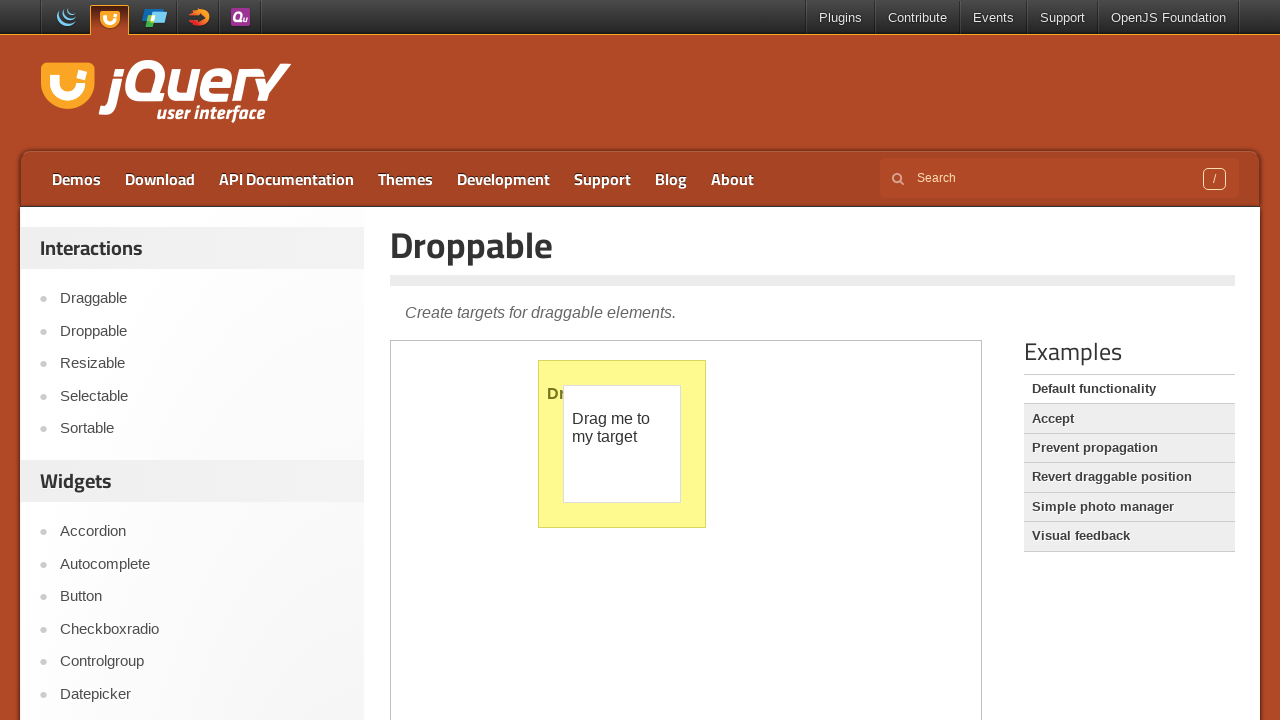